Tests the resizable UI element by clicking and dragging the resize handle to expand the element by 200 pixels in both directions

Starting URL: https://demo.automationtesting.in/Resizable.html

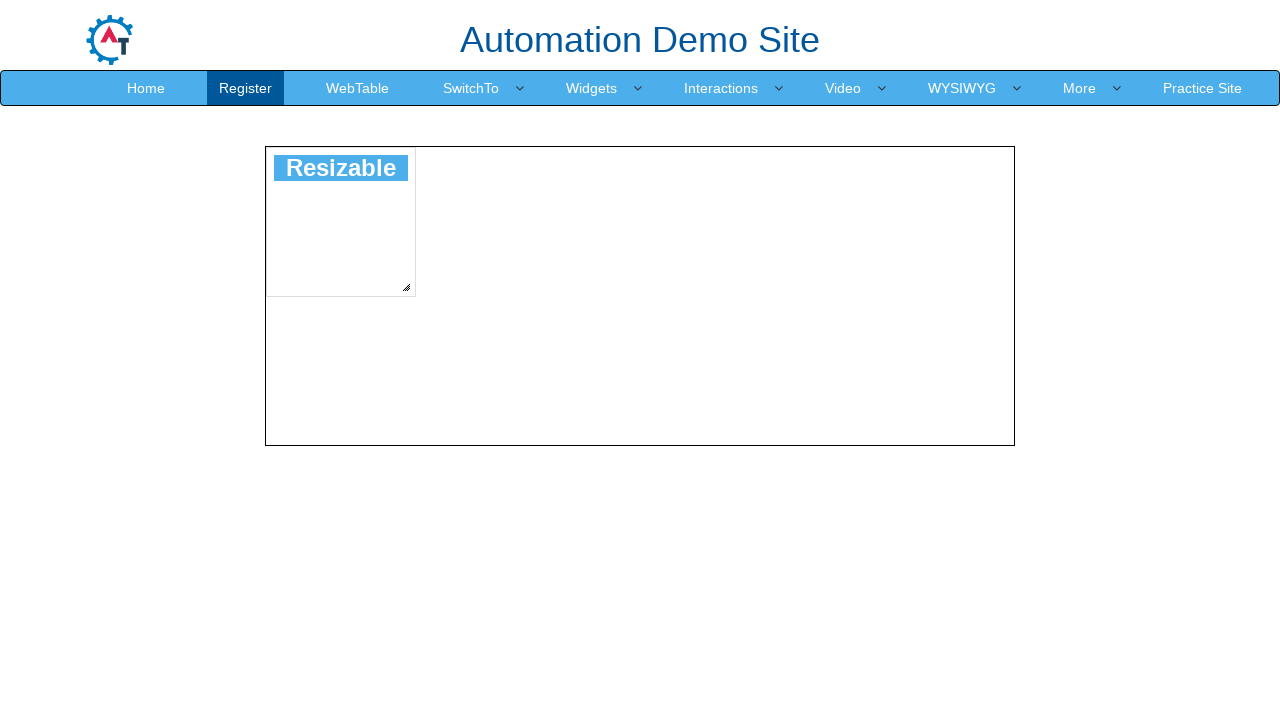

Navigated to Resizable demo page
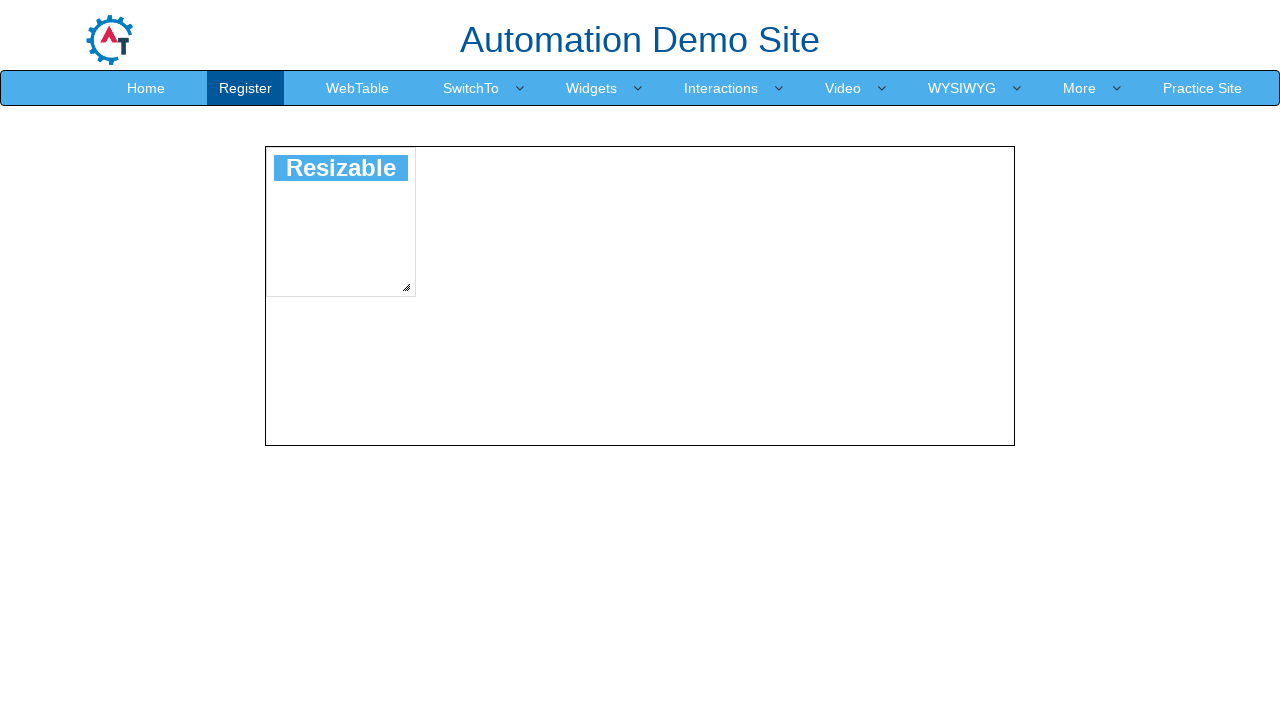

Located resize handle element
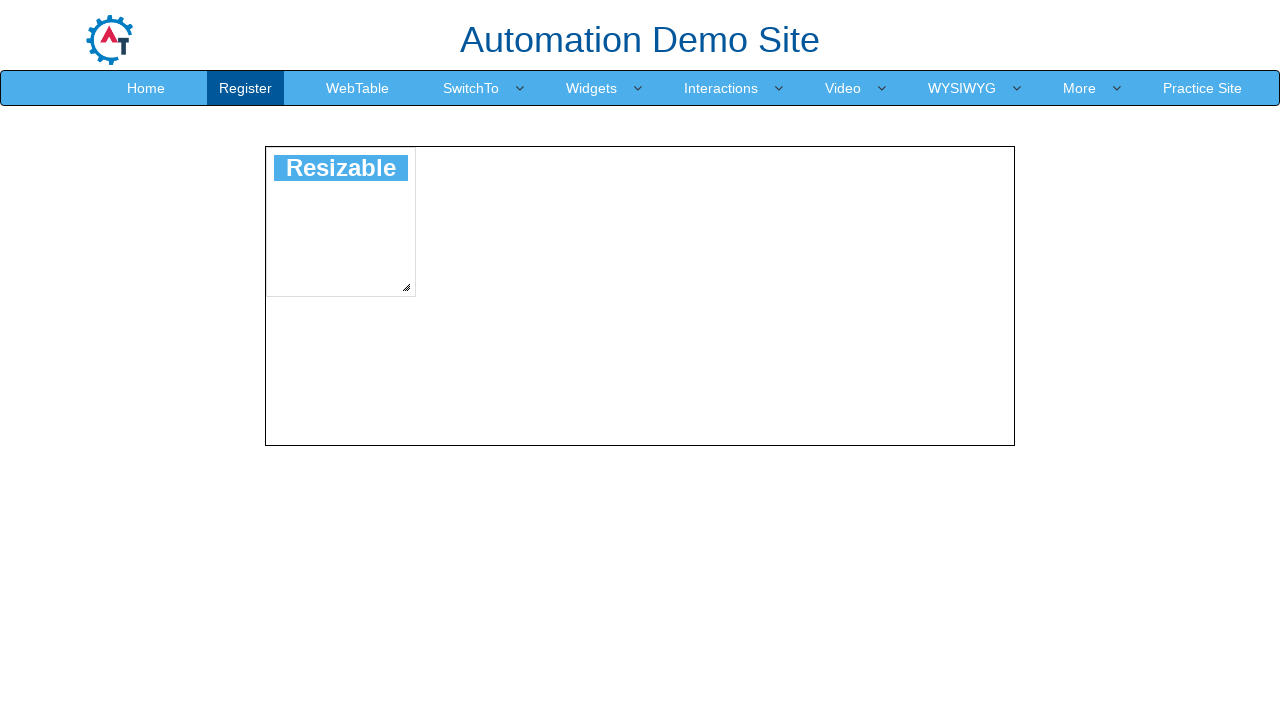

Hovered over resize handle at (406, 287) on div.ui-resizable-handle.ui-resizable-se.ui-icon.ui-icon-gripsmall-diagonal-se
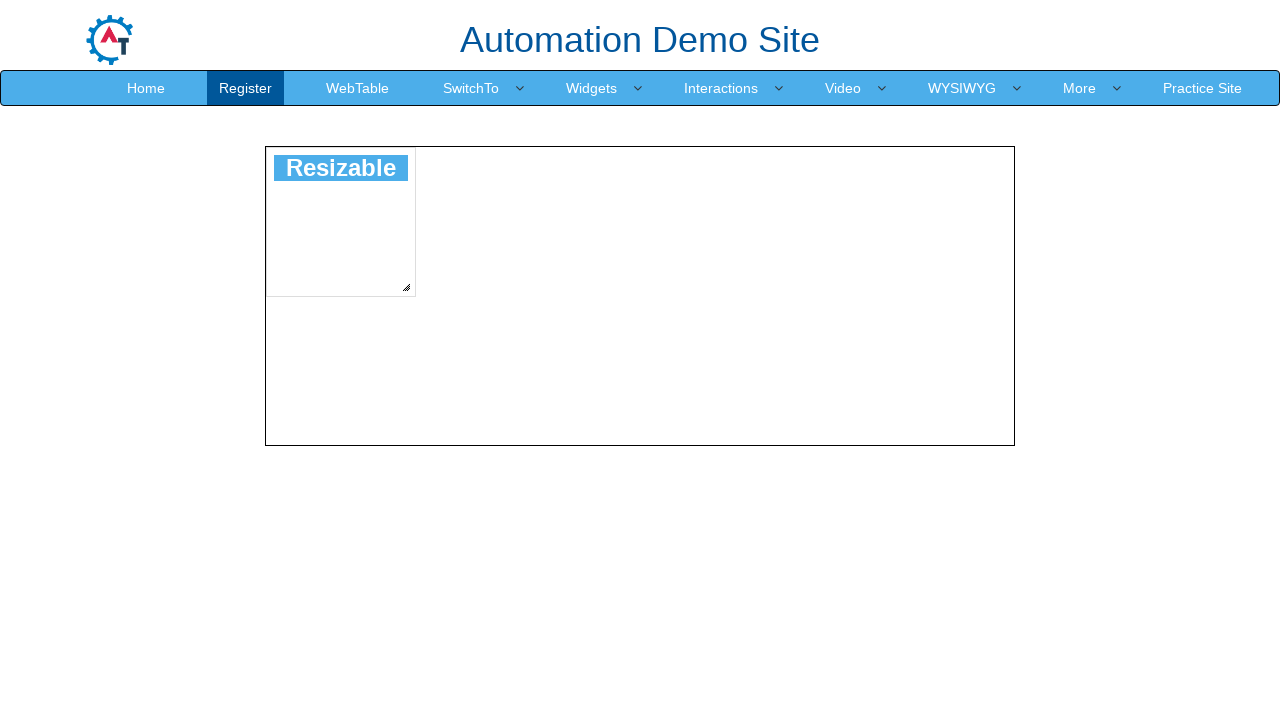

Pressed mouse button down on resize handle at (406, 287)
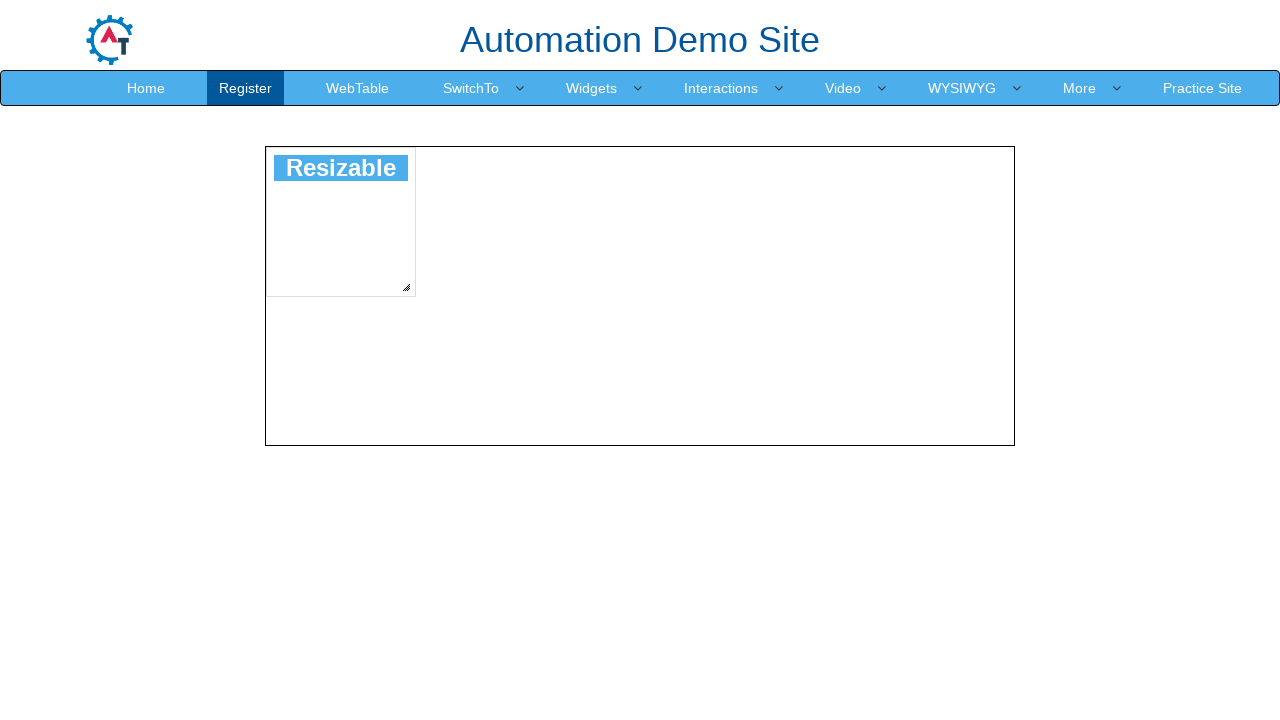

Dragged resize handle 200 pixels right and 200 pixels down at (598, 479)
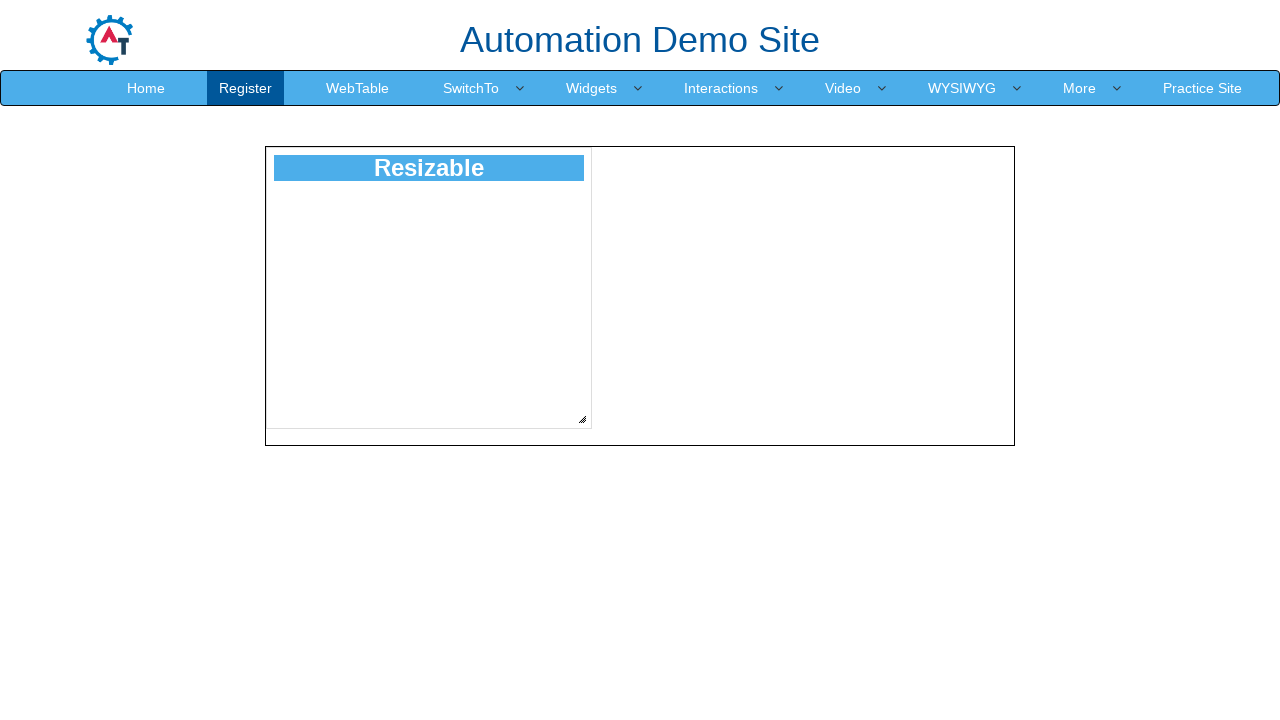

Released mouse button to complete resize at (598, 479)
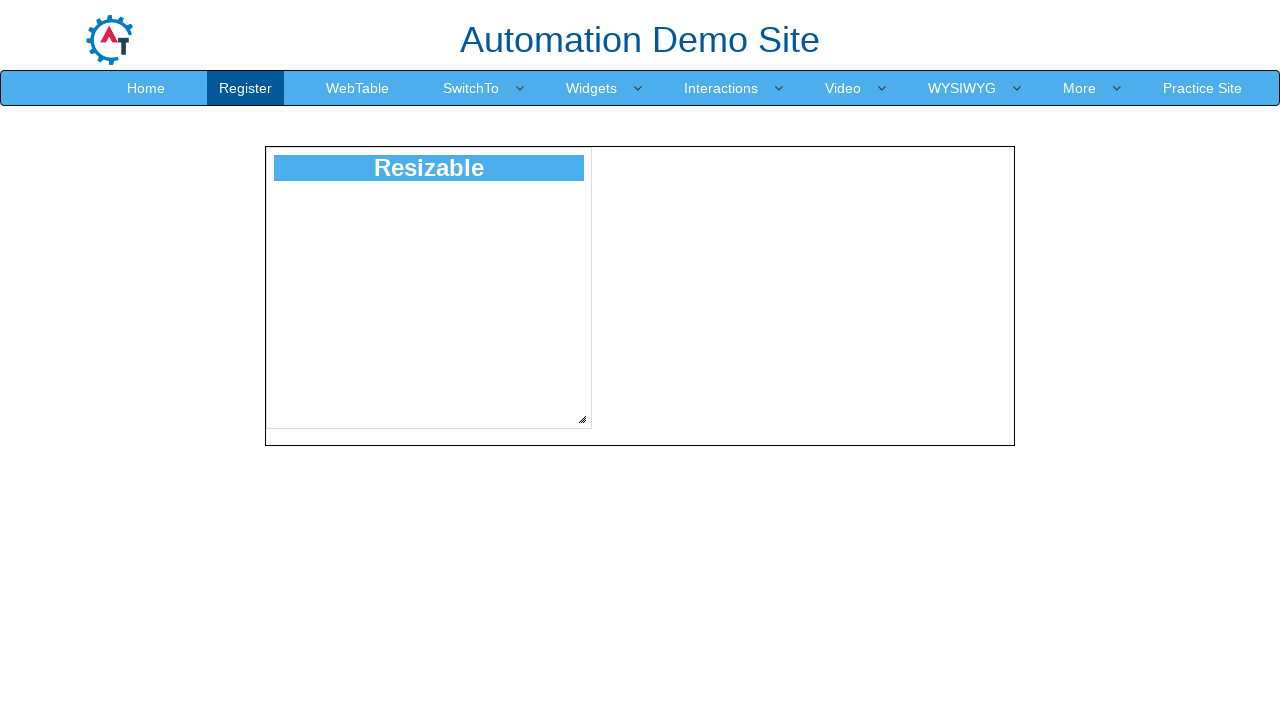

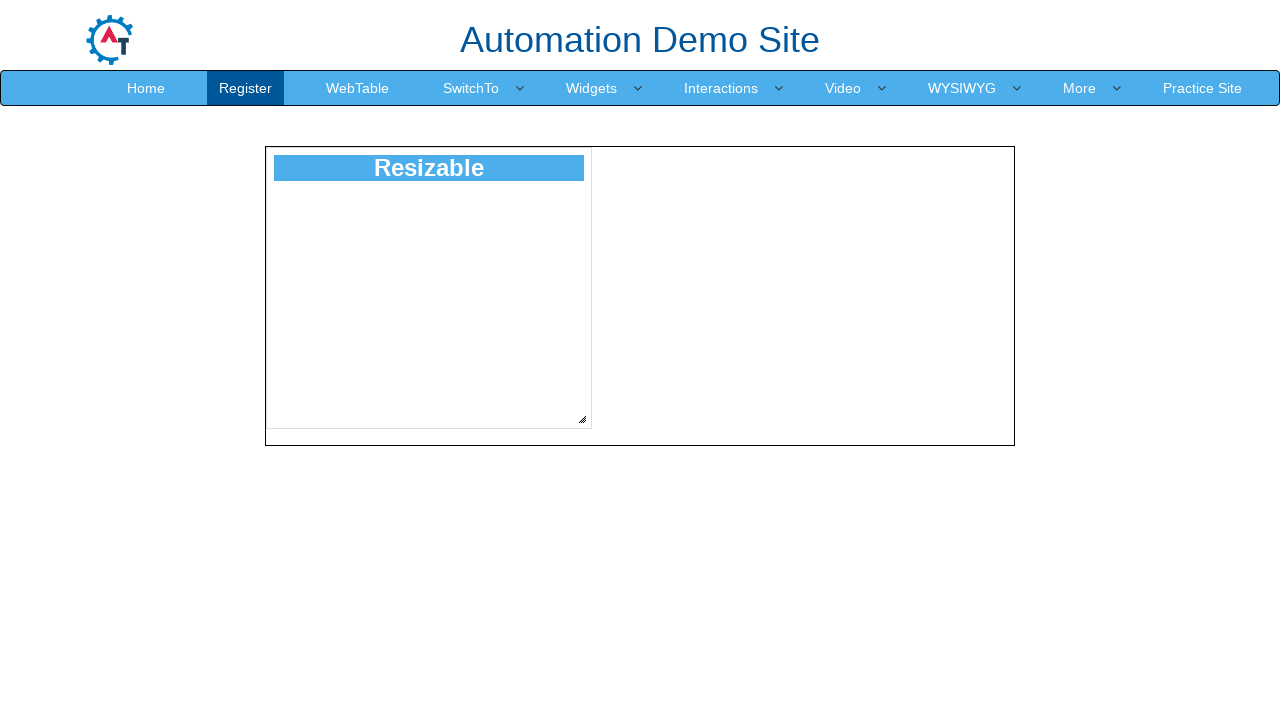